Tests dropdown selection functionality by selecting currency and passenger count options

Starting URL: https://book.spicejet.com/

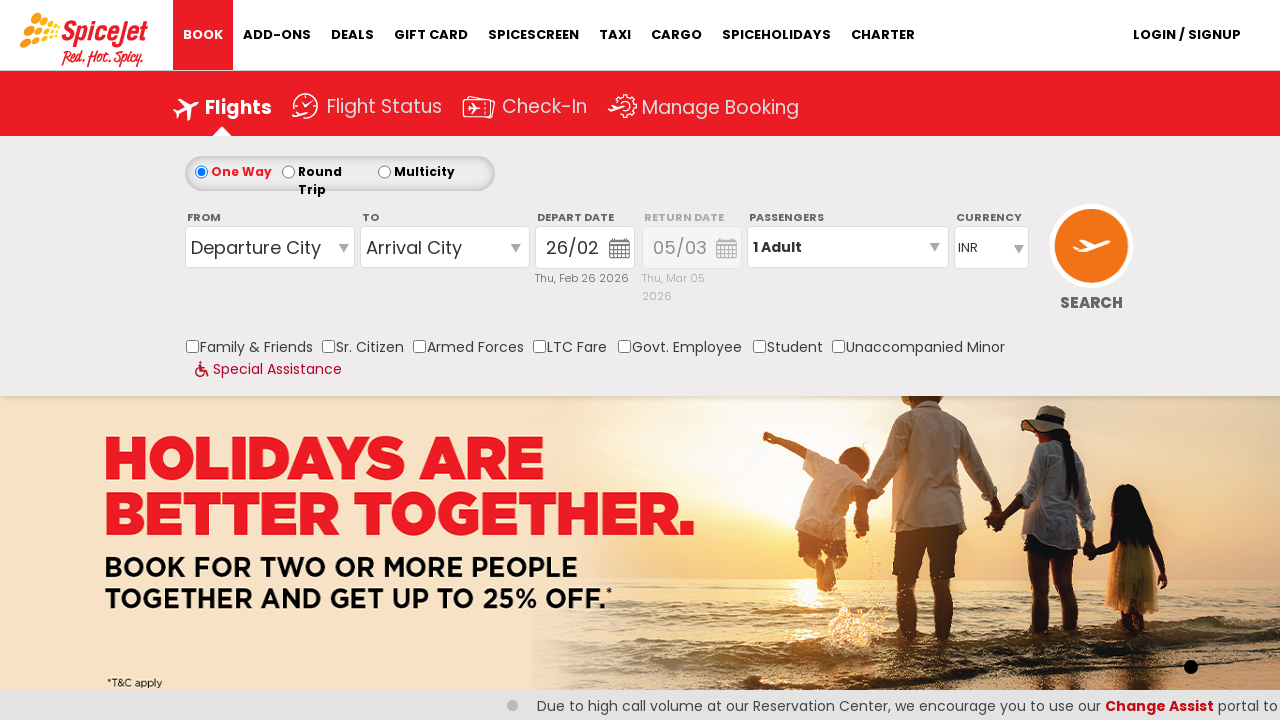

Selected AED currency from dropdown on select#ControlGroupSearchView_AvailabilitySearchInputSearchView_DropDownListCurr
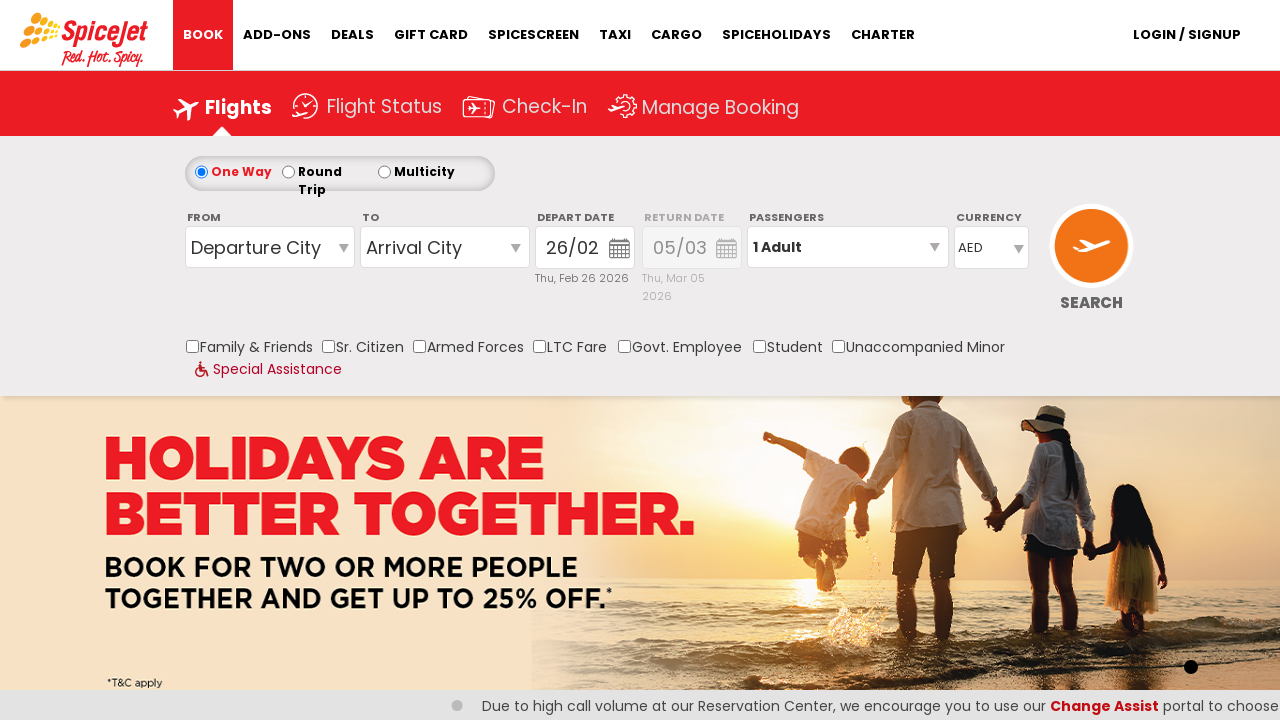

Clicked passenger info div to expand options at (848, 247) on #divpaxinfo
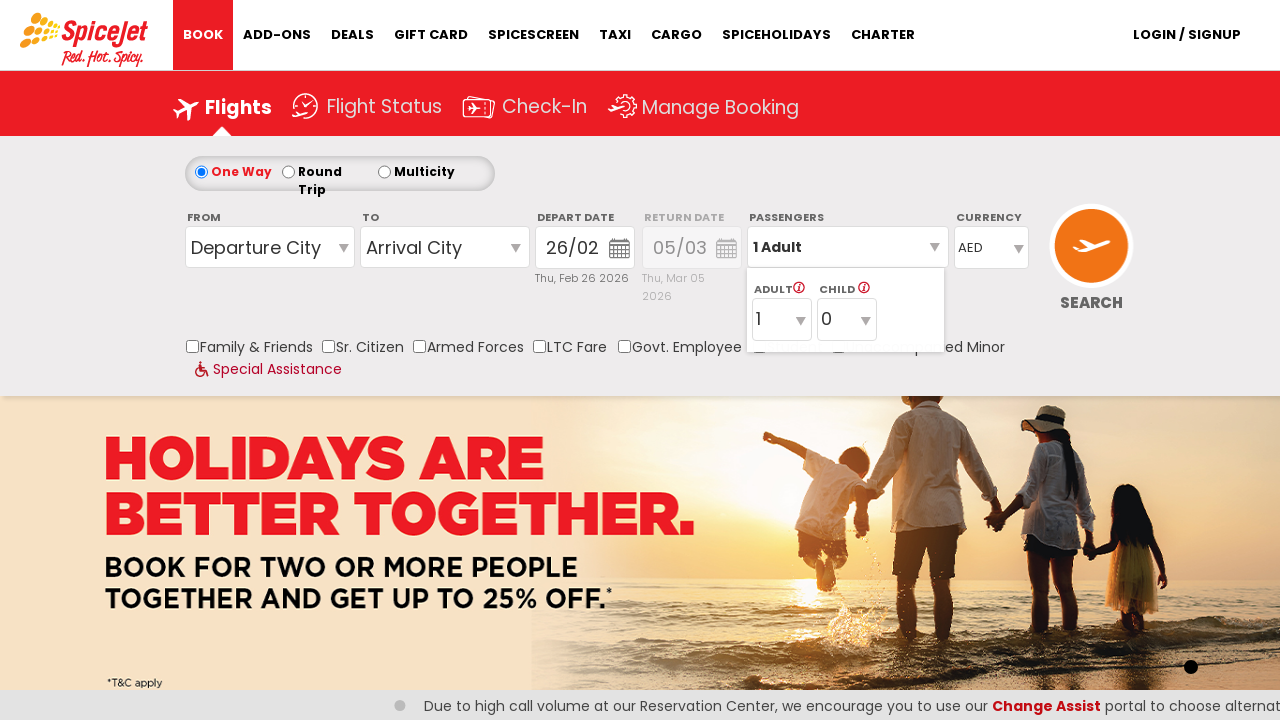

Selected adult passenger count from dropdown at index 3 on #ControlGroupSearchView_AvailabilitySearchInputSearchView_DropDownListPassengerT
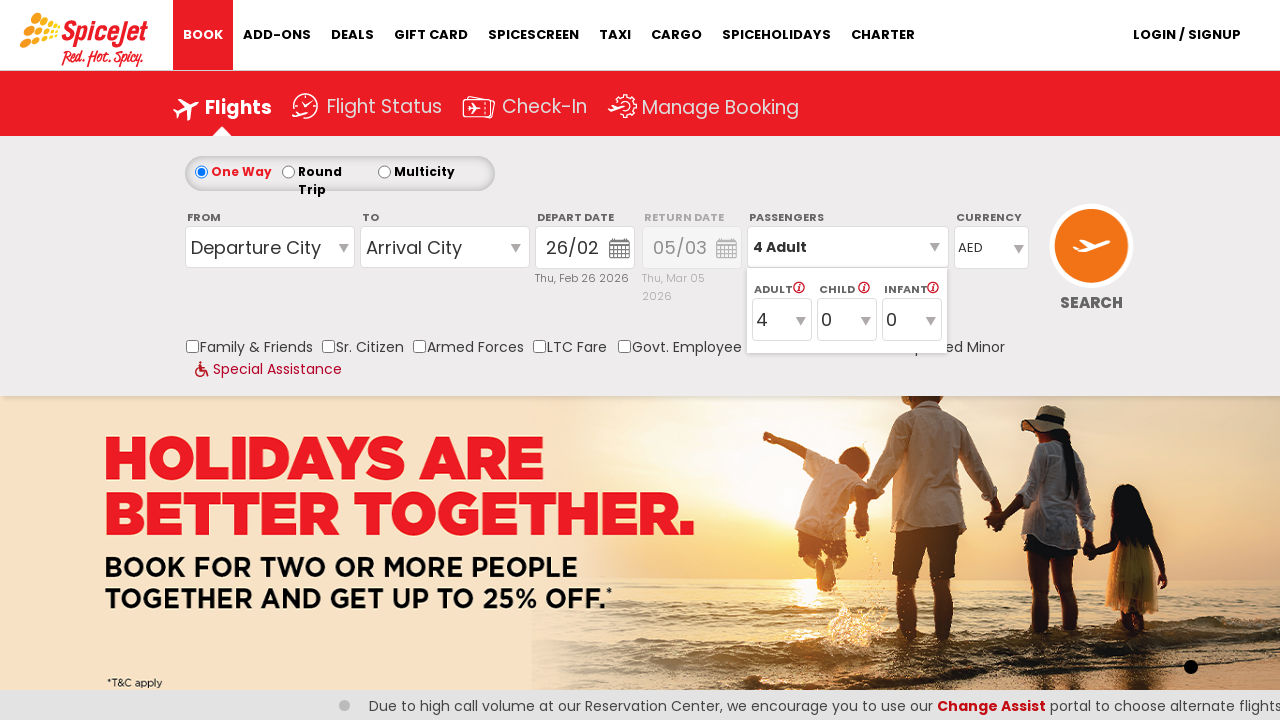

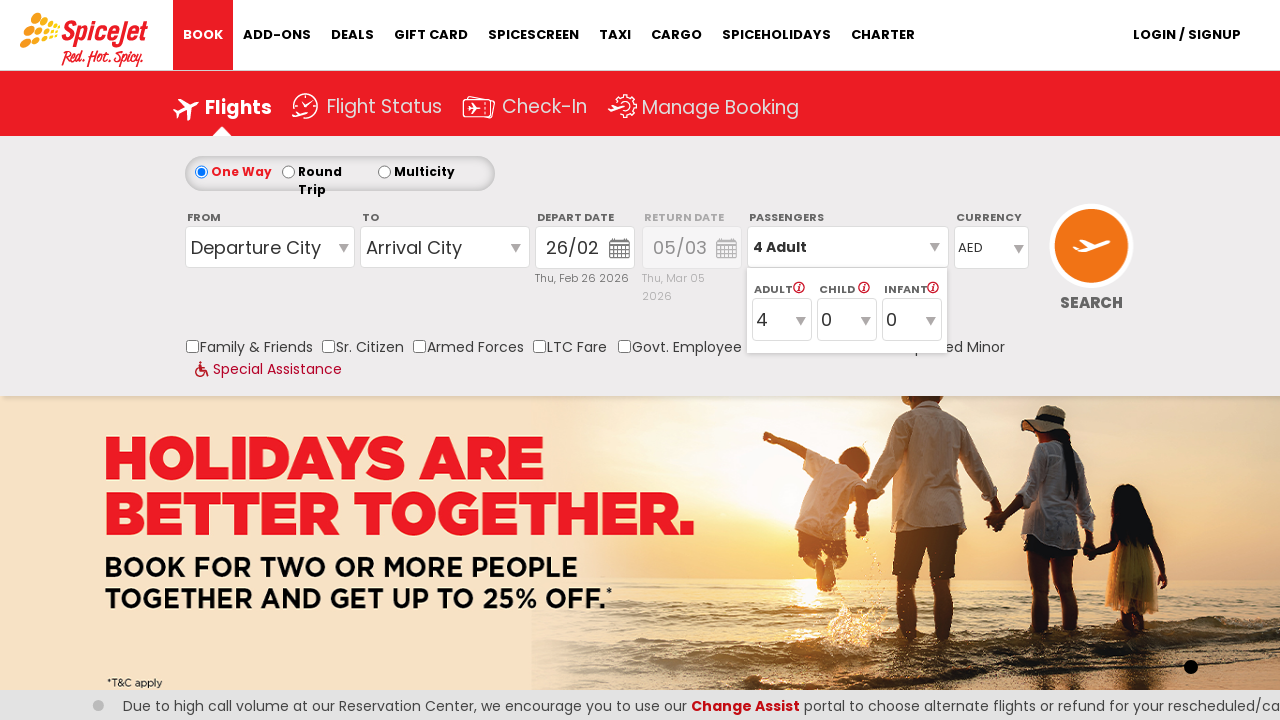